Tests text input functionality by clearing a field, entering text, clicking a button, and verifying the result contains the expected text

Starting URL: https://kristinek.github.io/site/examples/actions

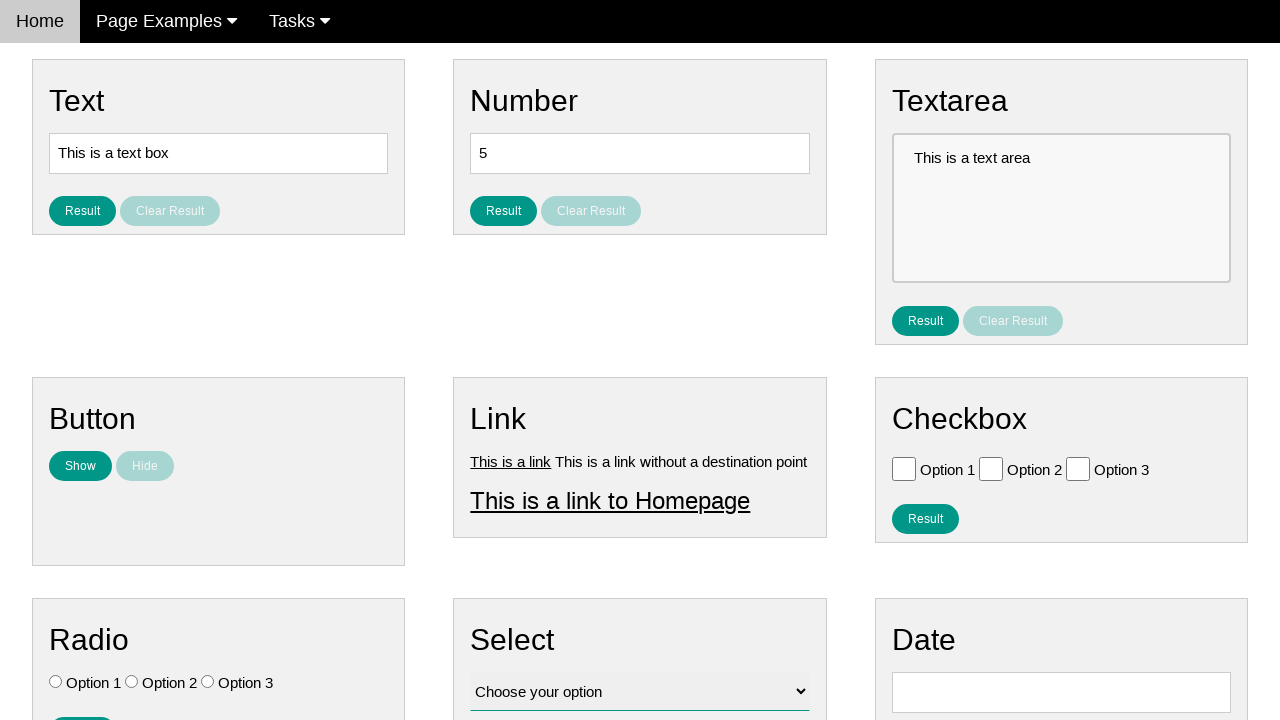

Cleared the text input field on [name='vfb-5']
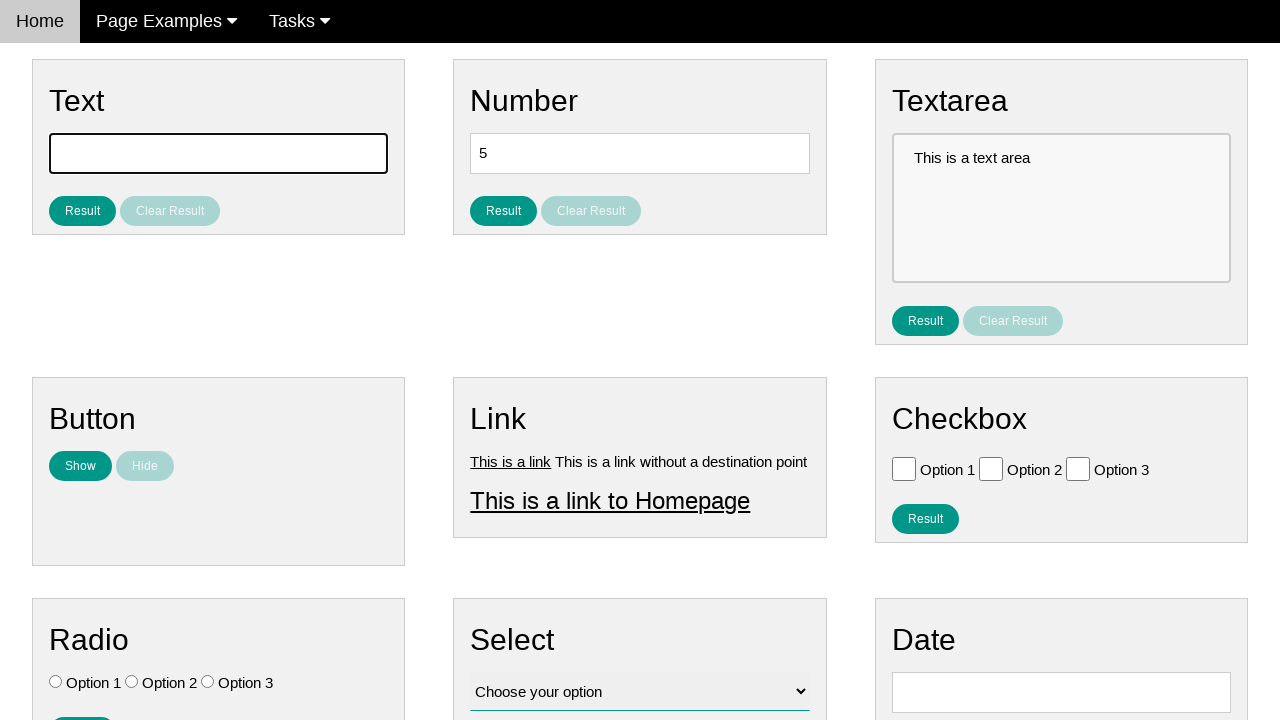

Entered 'Hello World!' into the text input field on [name='vfb-5']
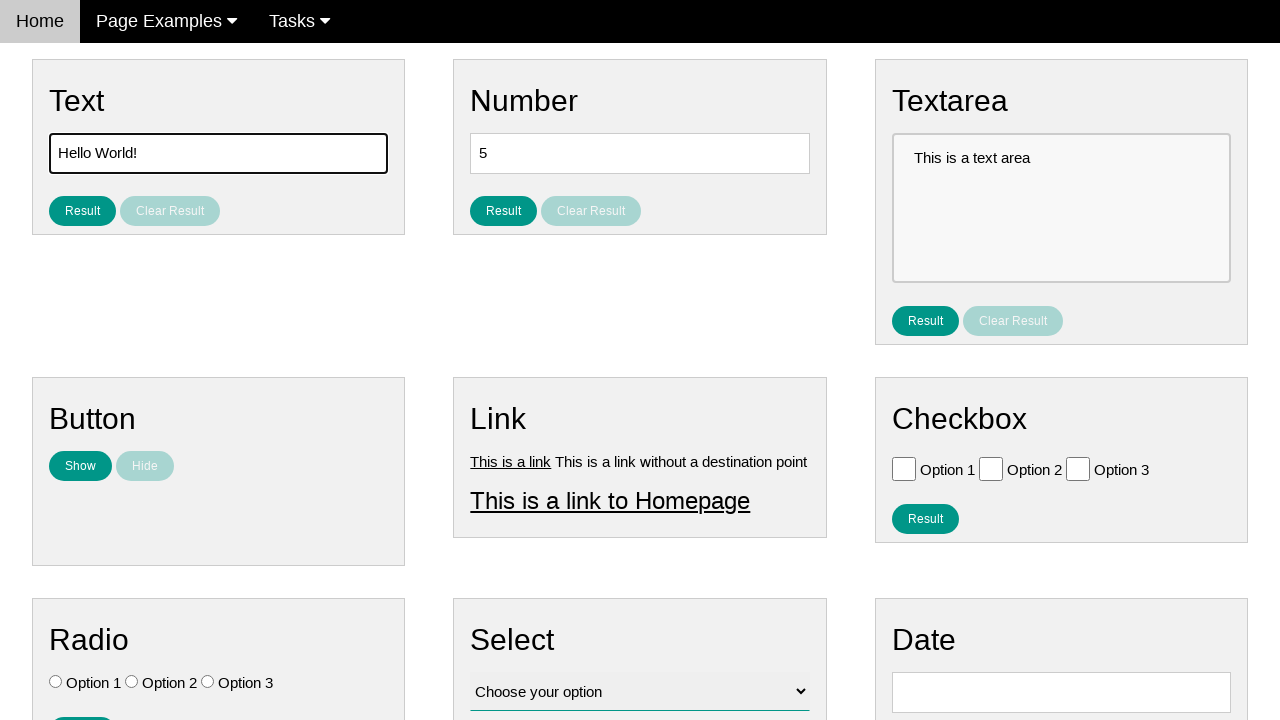

Clicked the result button at (82, 211) on #result_button_text
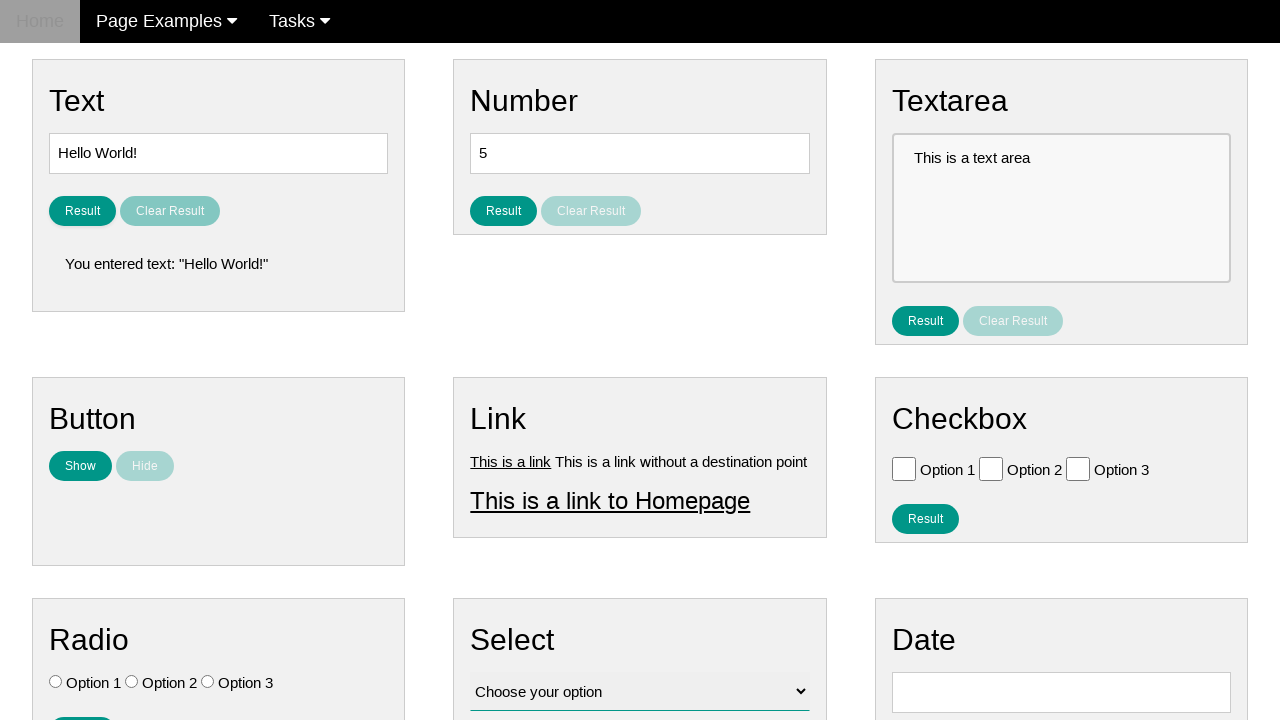

Verified result text contains 'World'
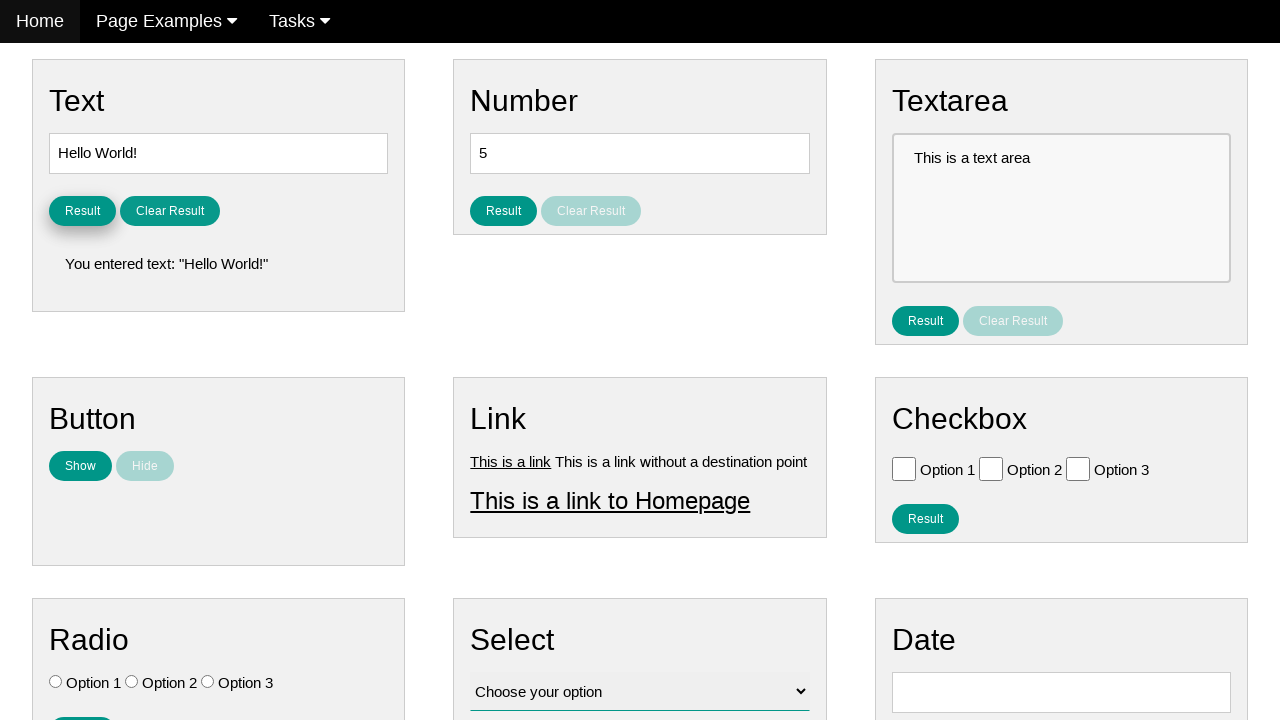

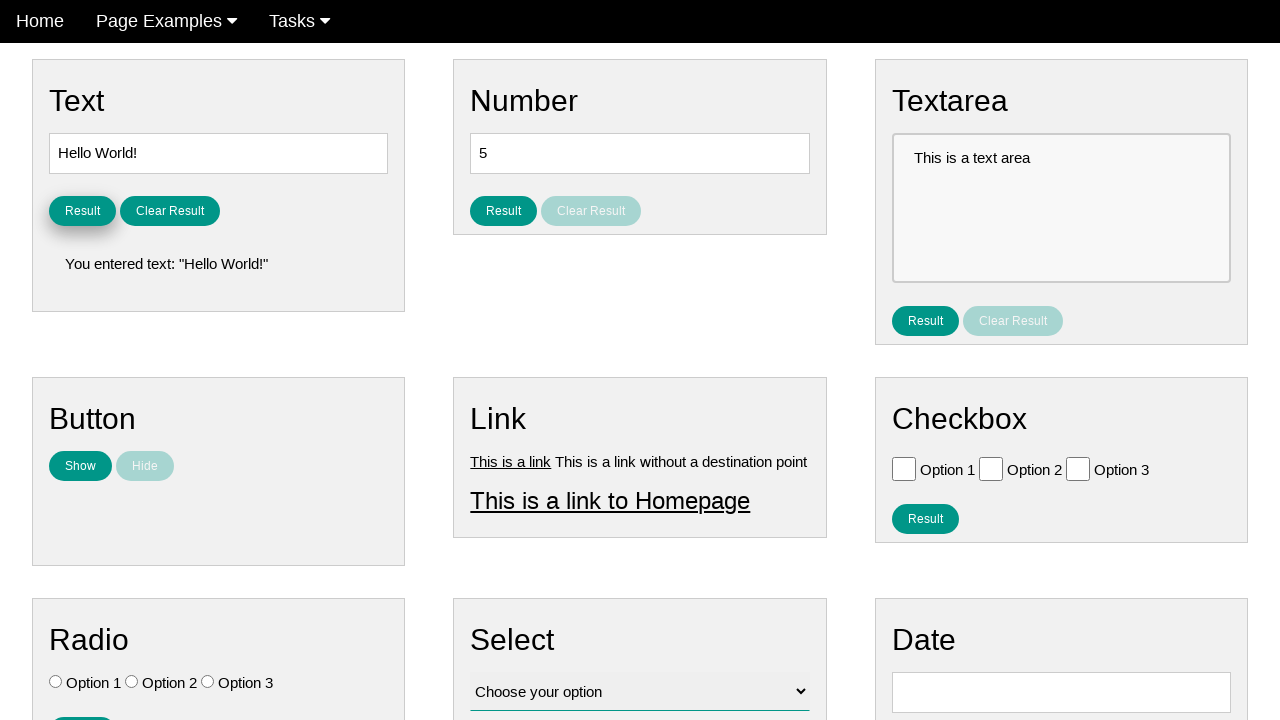